Navigates to OpenCart registration page and attempts to click on a "Forgotten Password" link to verify the link exists on the page.

Starting URL: https://naveenautomationlabs.com/opencart/index.php?route=account/register

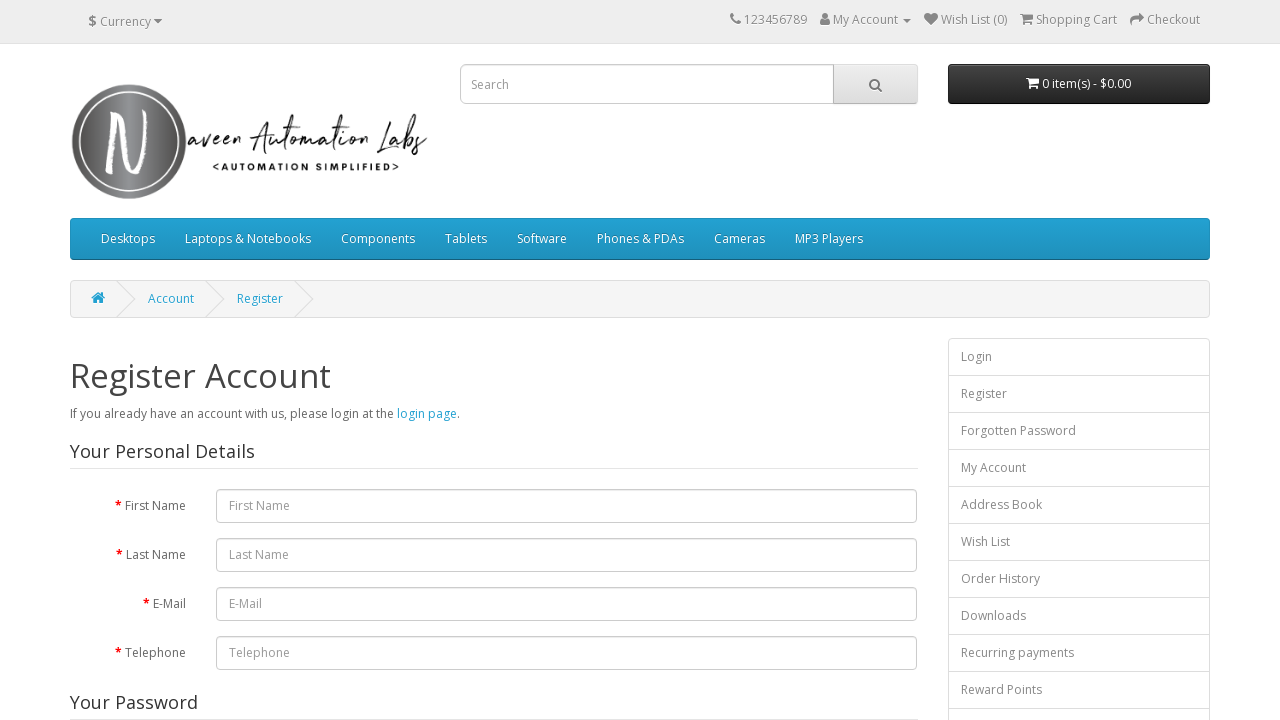

Navigated to OpenCart registration page
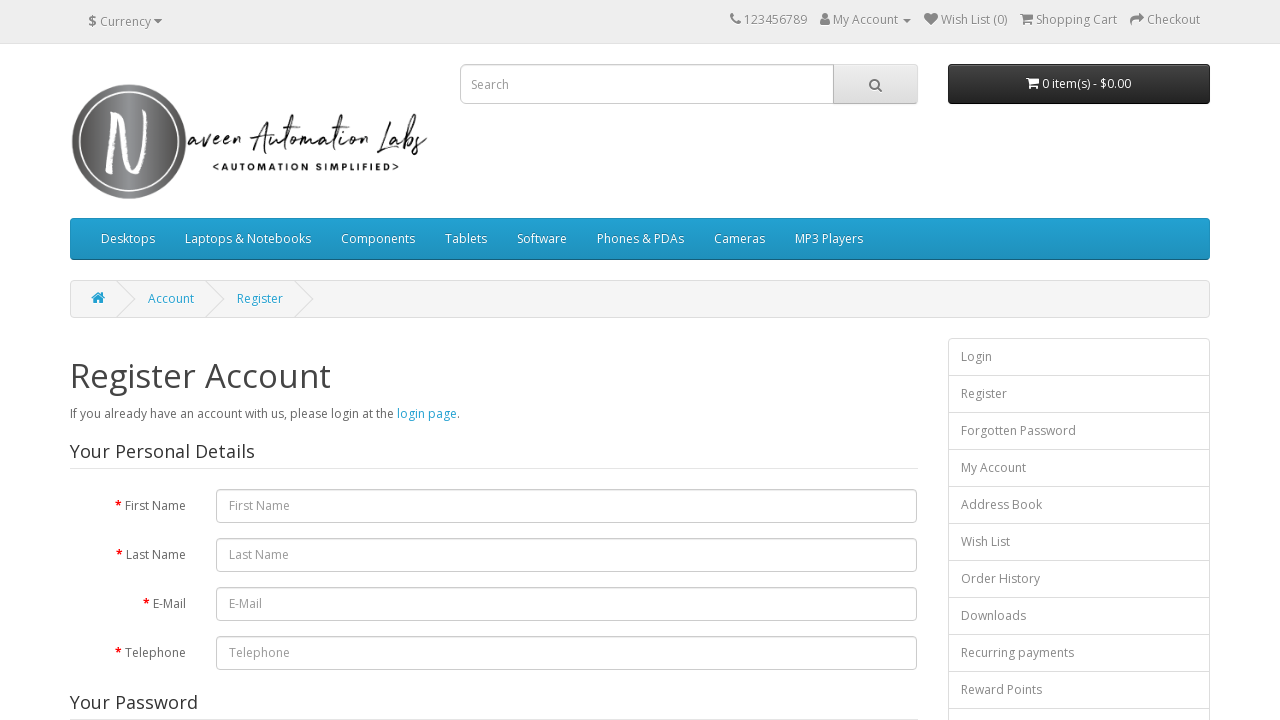

Clicked on 'Forgotten Password' link at (1079, 431) on text=Forgotten Password
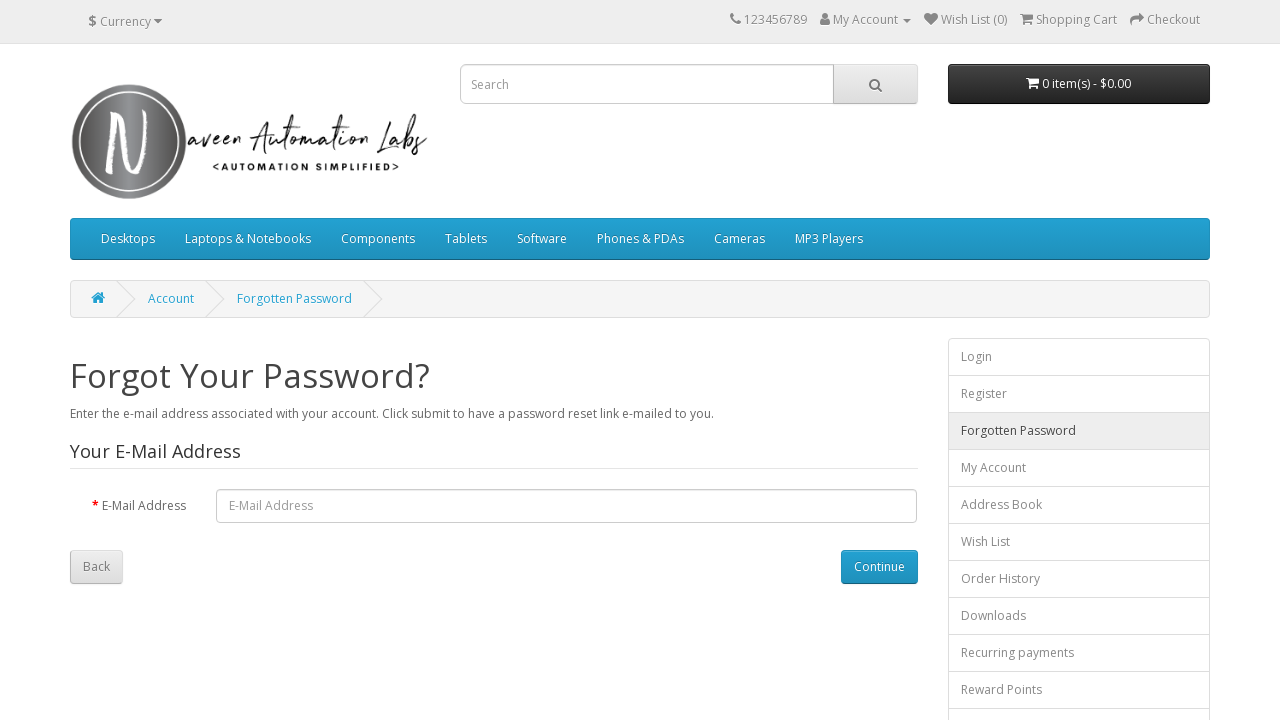

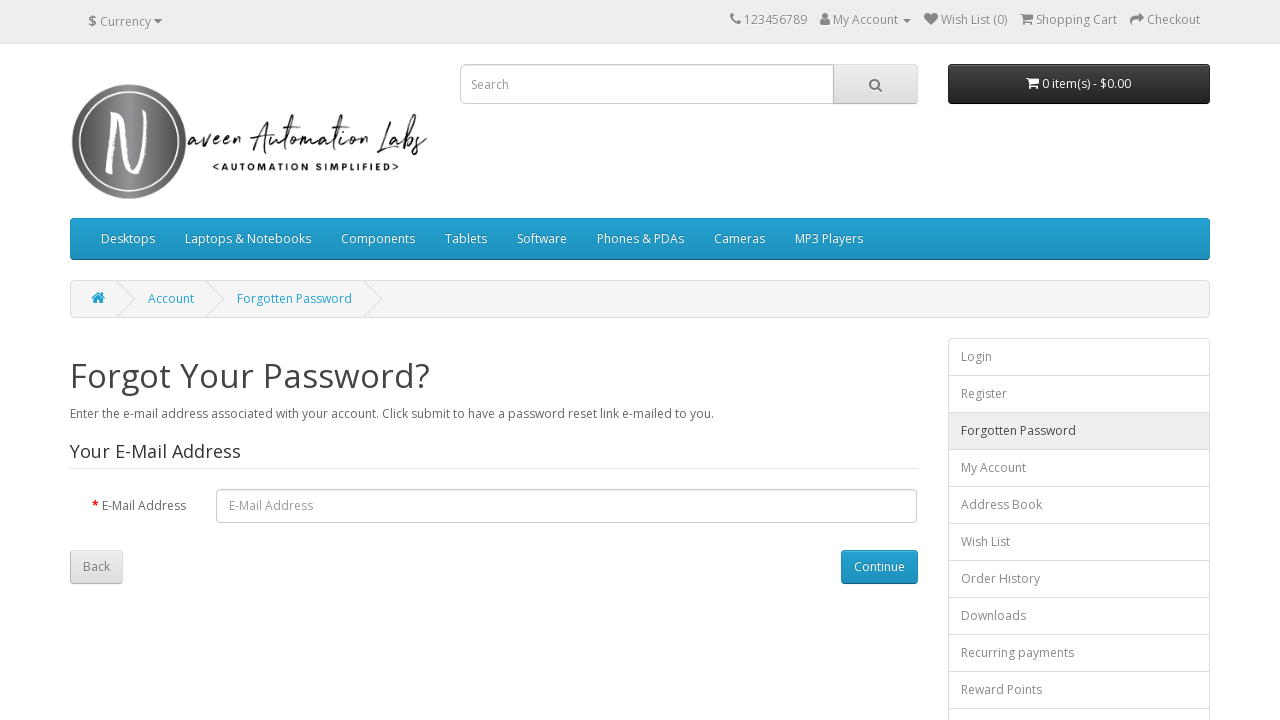